Navigates to Broken Images page and counts the number of image elements

Starting URL: https://the-internet.herokuapp.com

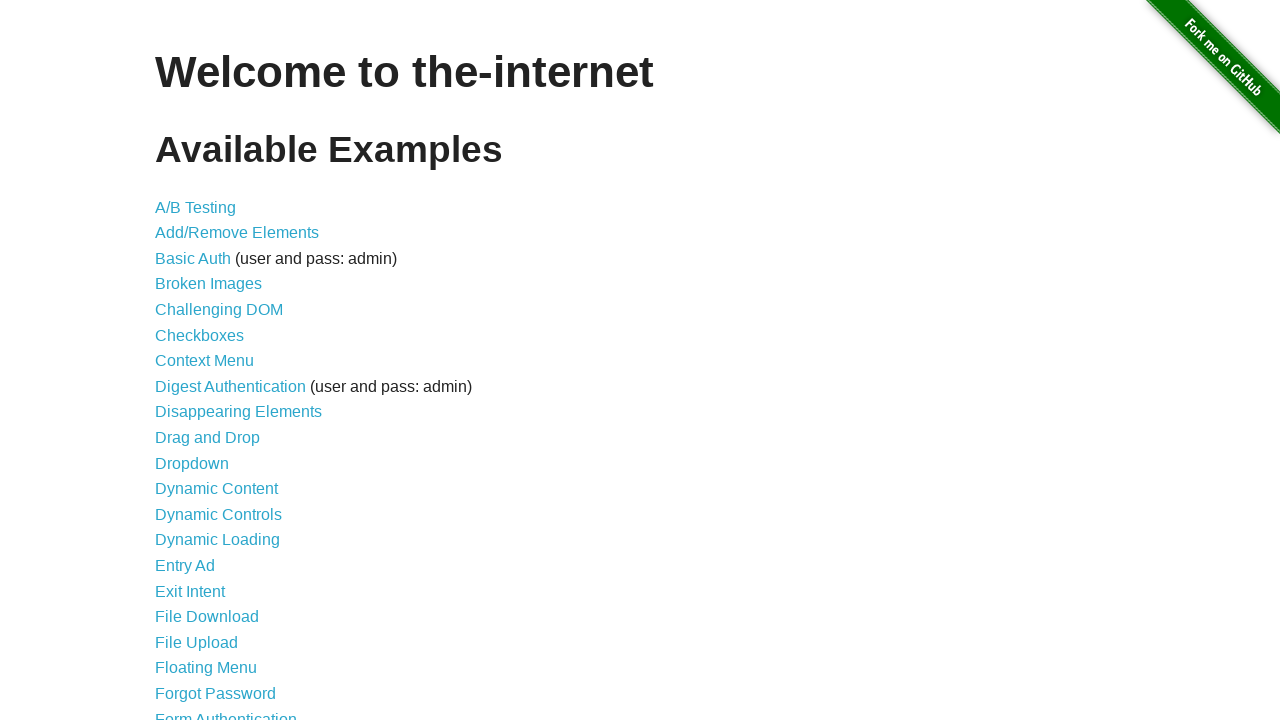

Navigated to the-internet.herokuapp.com homepage
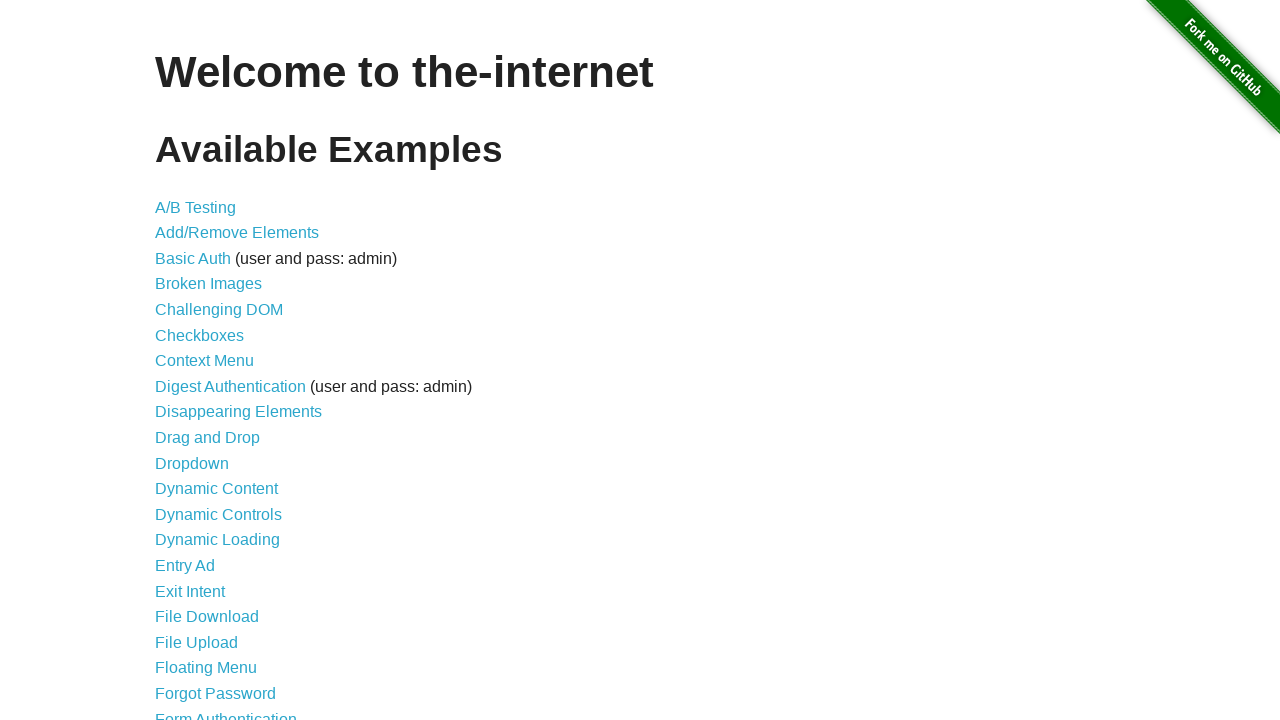

Clicked on Broken Images link at (208, 284) on text=Broken Images
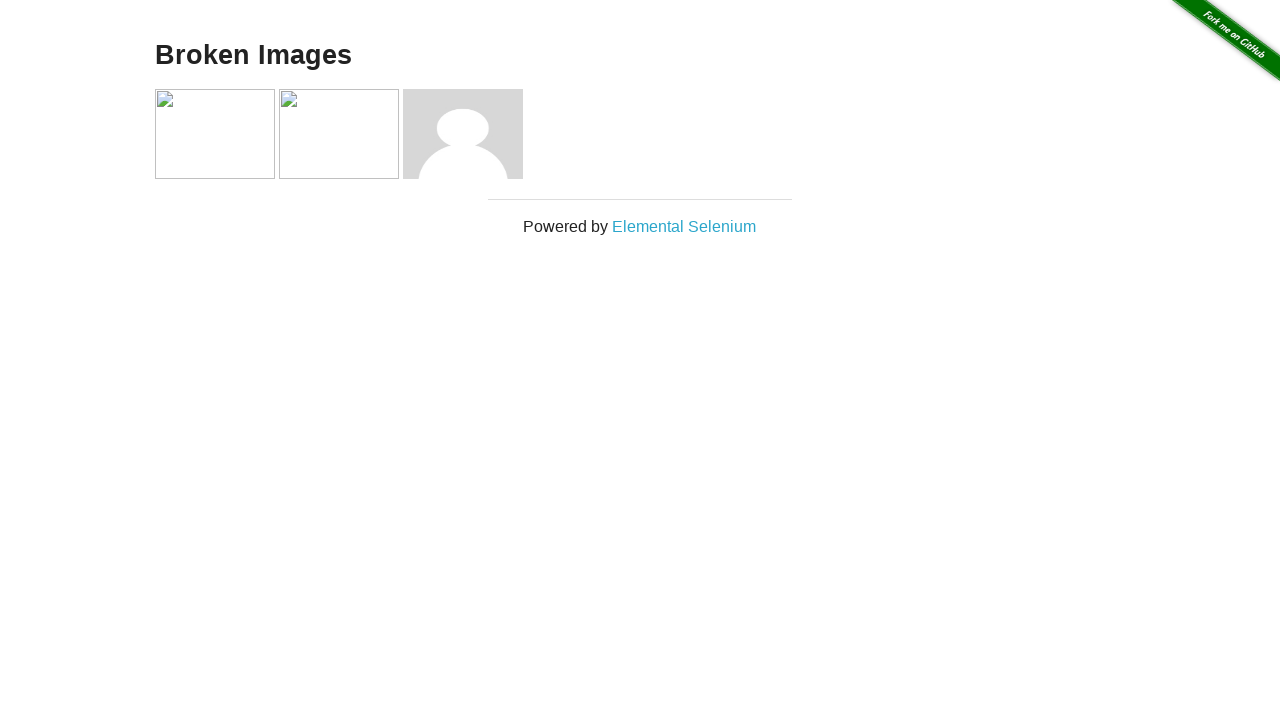

Waited for images to load on the page
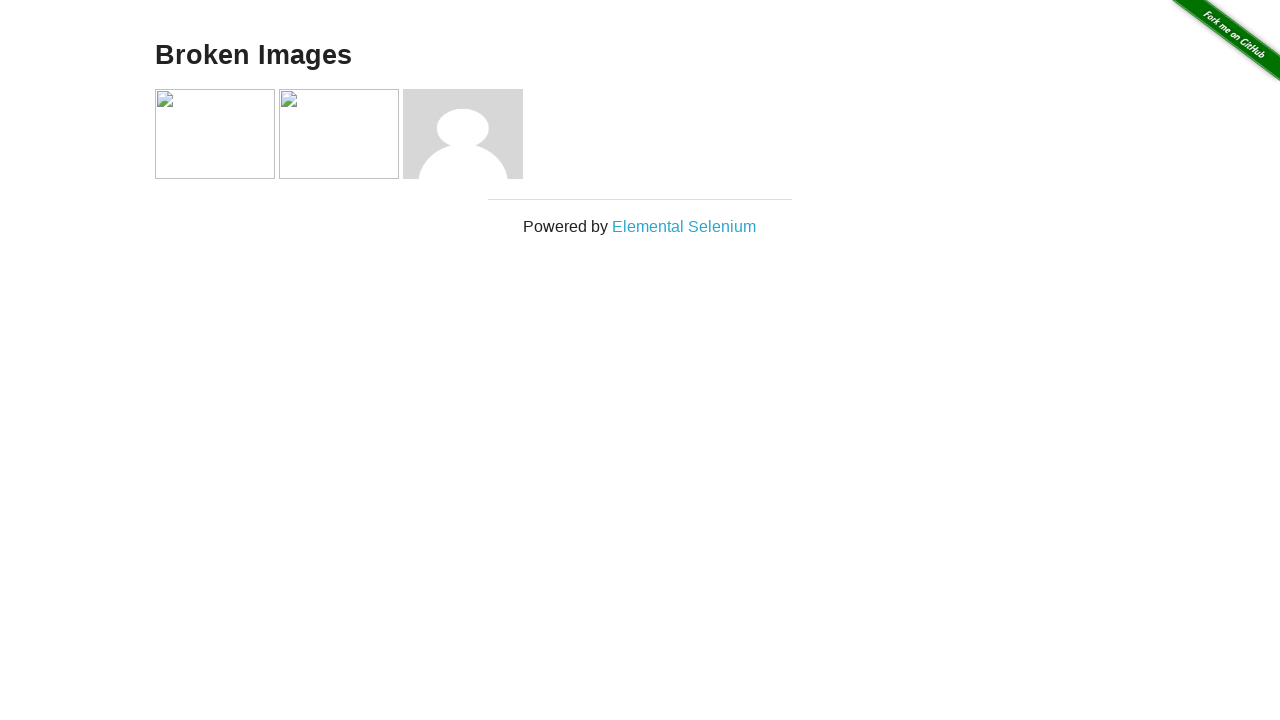

Located all image elements on the page
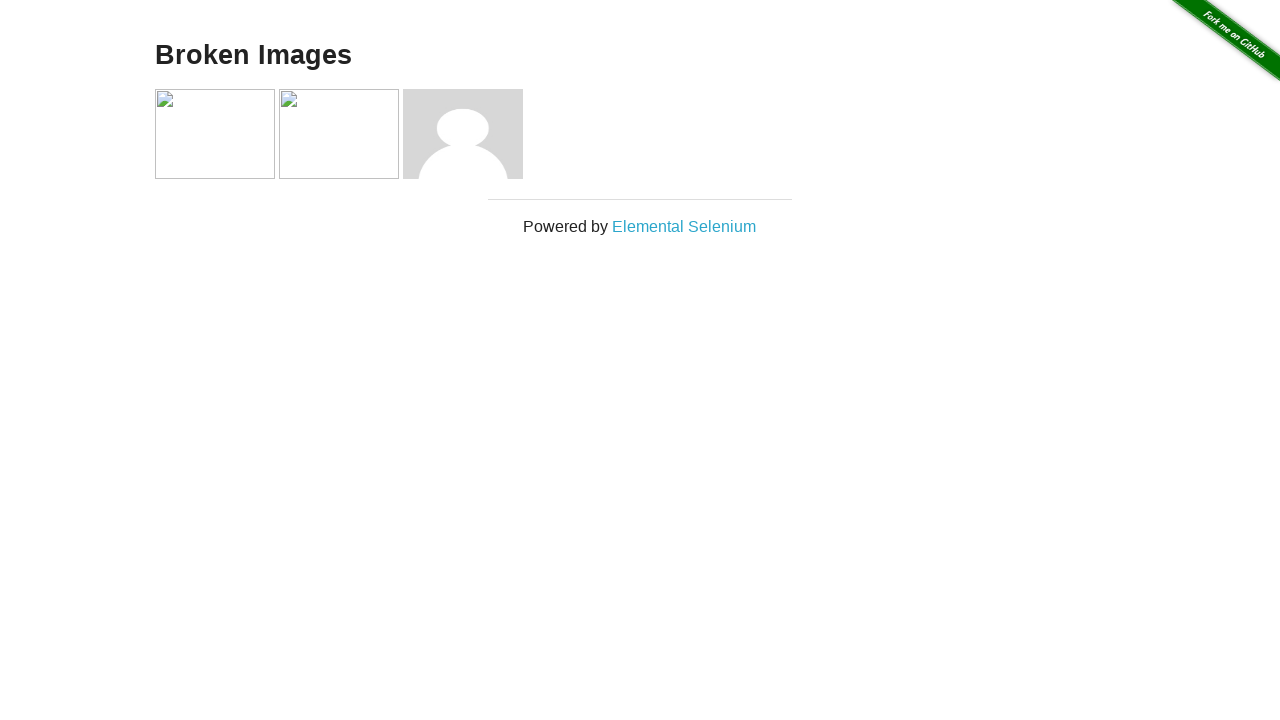

Verified that exactly 4 images are present on the page
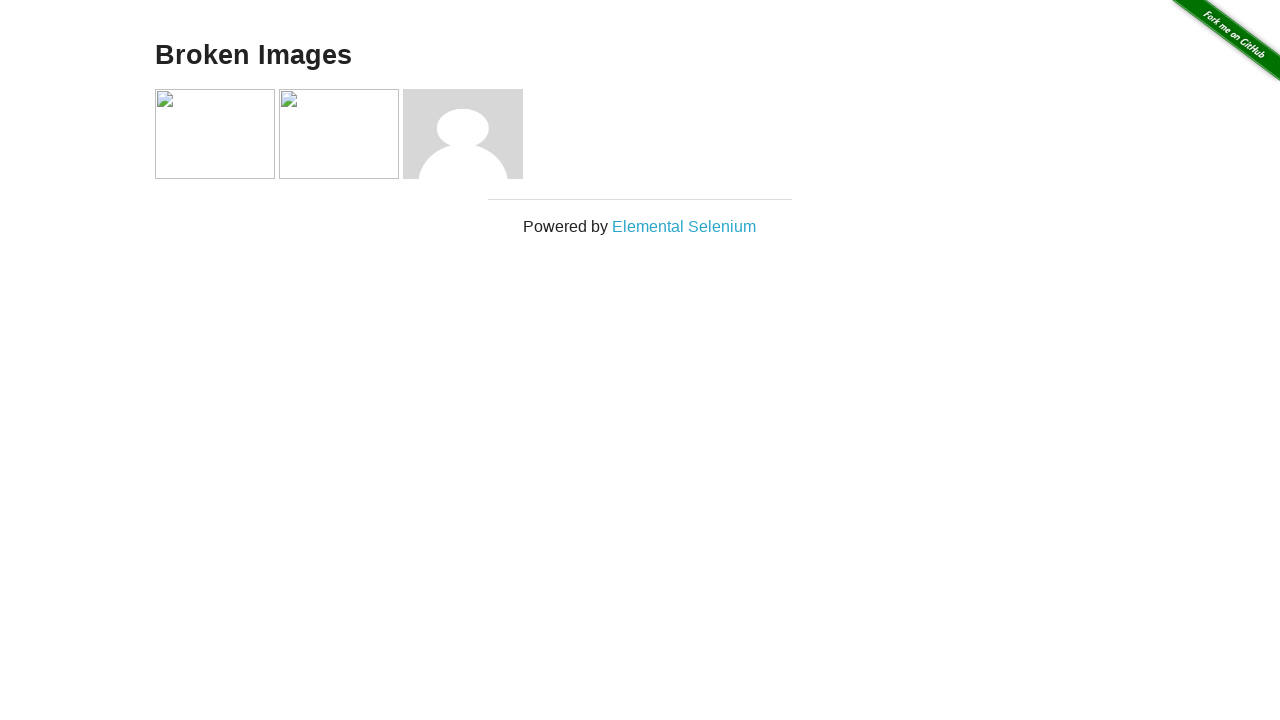

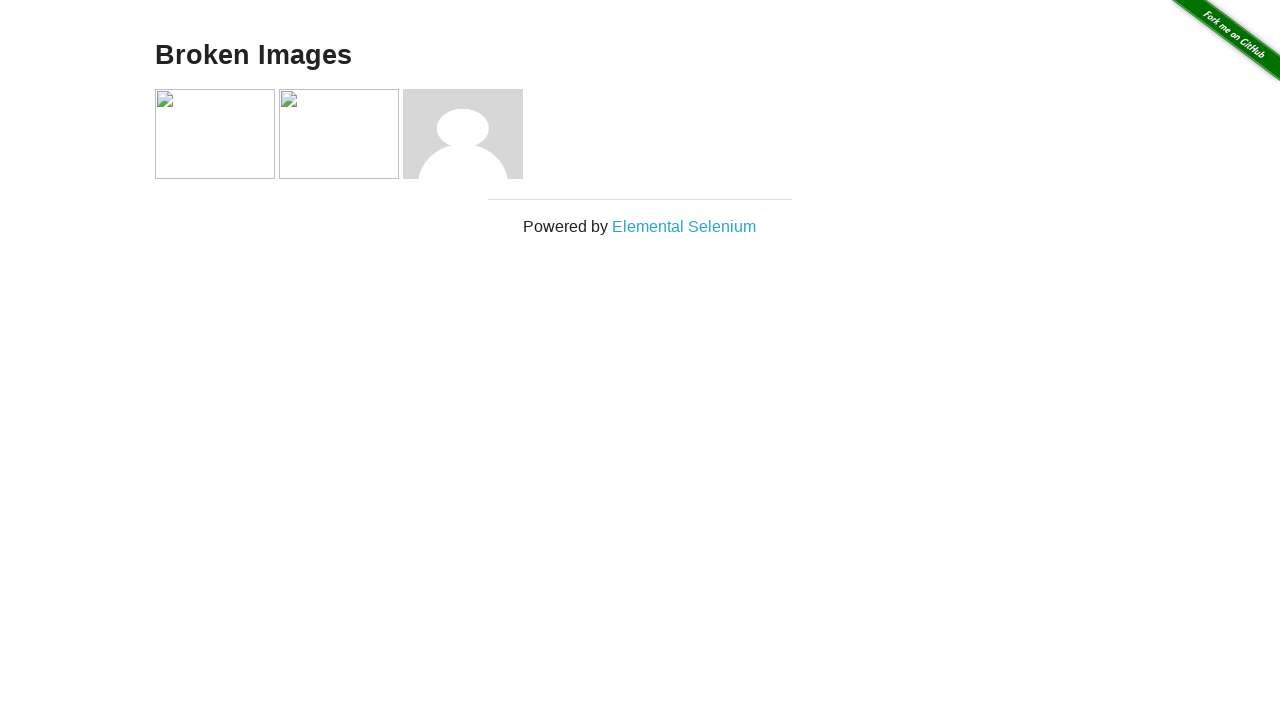